Tests the login page UI by verifying the welcome message, login button, and login dialog elements (username field, password field, sign-in button) are present without actually authenticating.

Starting URL: http://calcats.org

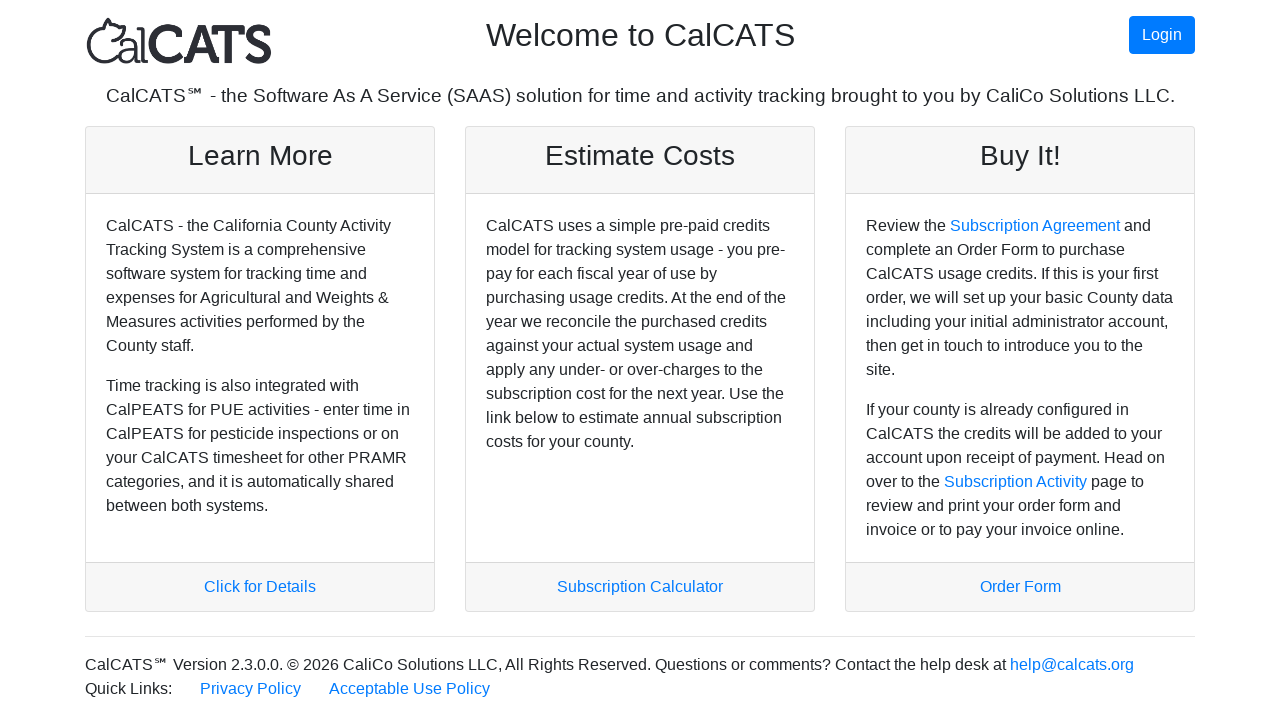

Waited for welcome message (h2 element) to appear
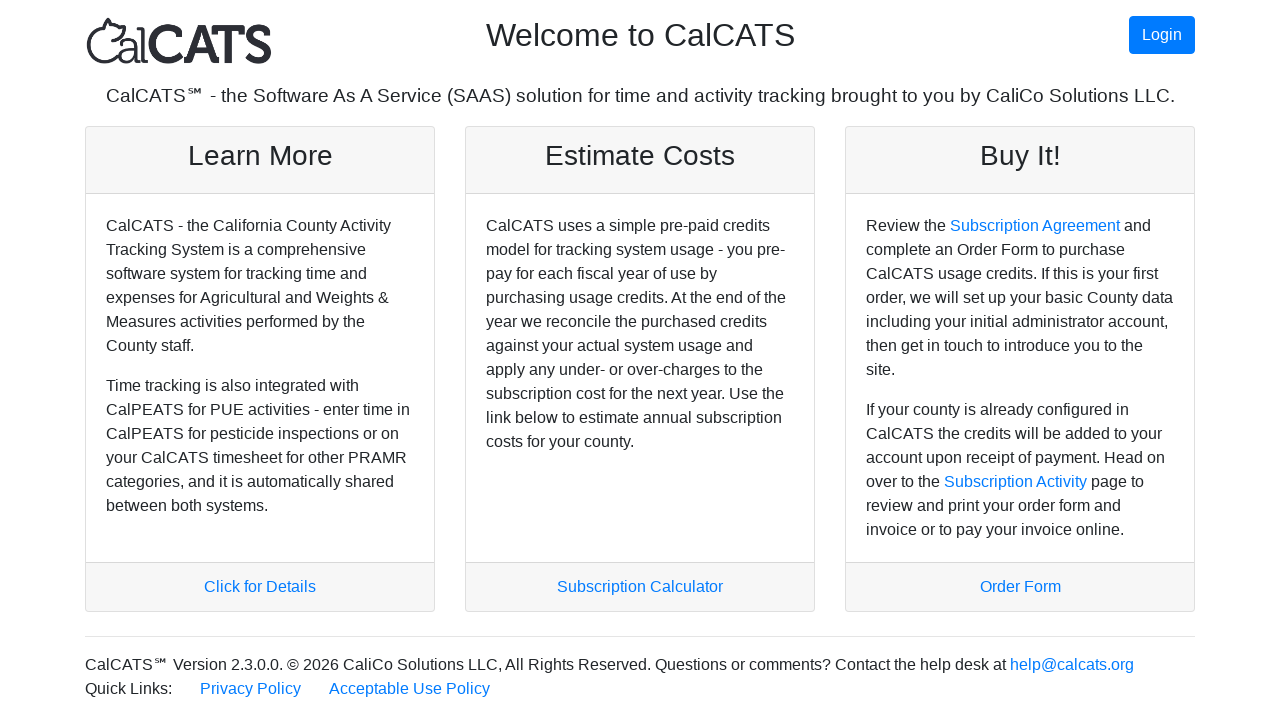

Retrieved welcome message text: Welcome to CalCATS
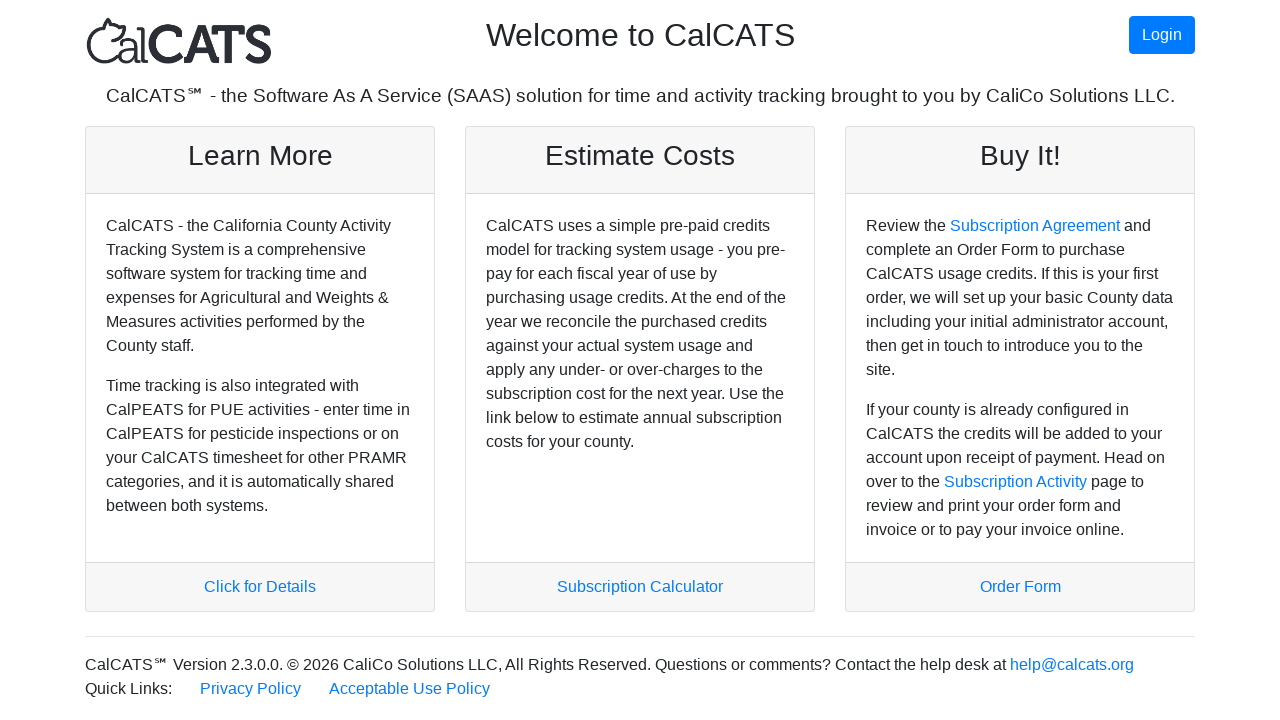

Waited for login button to appear
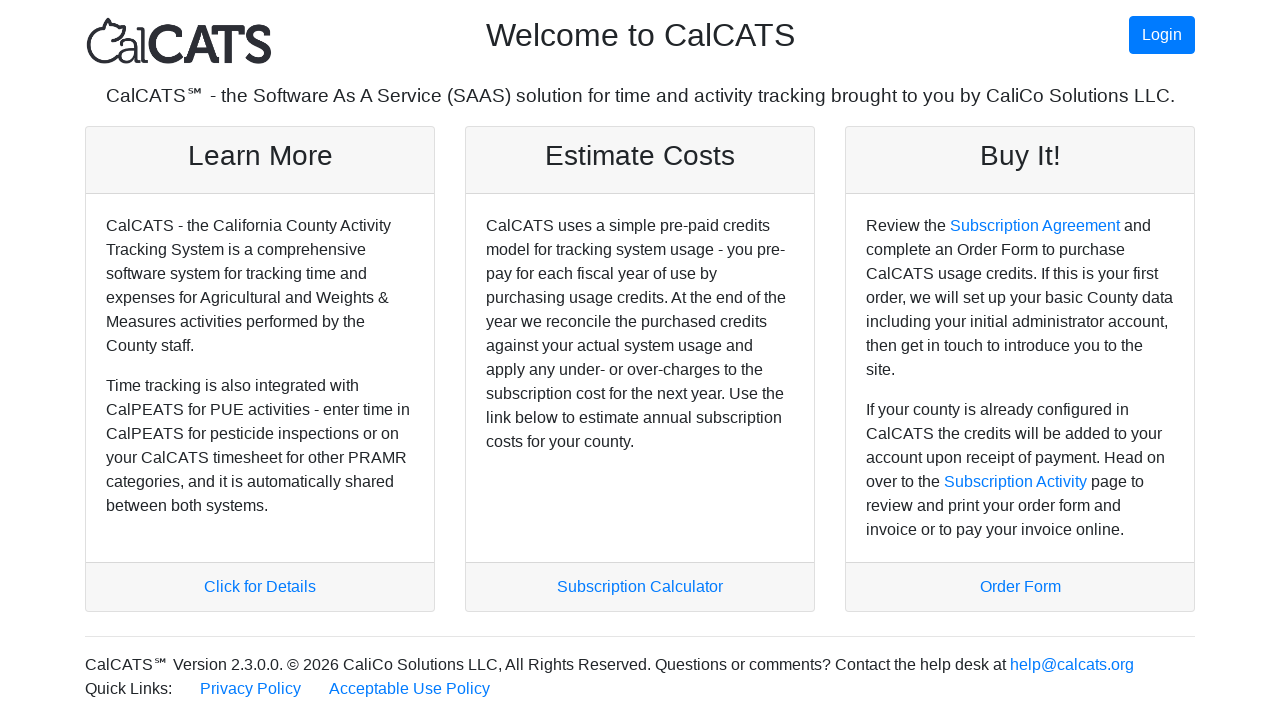

Clicked login button at (1162, 35) on #loginButton
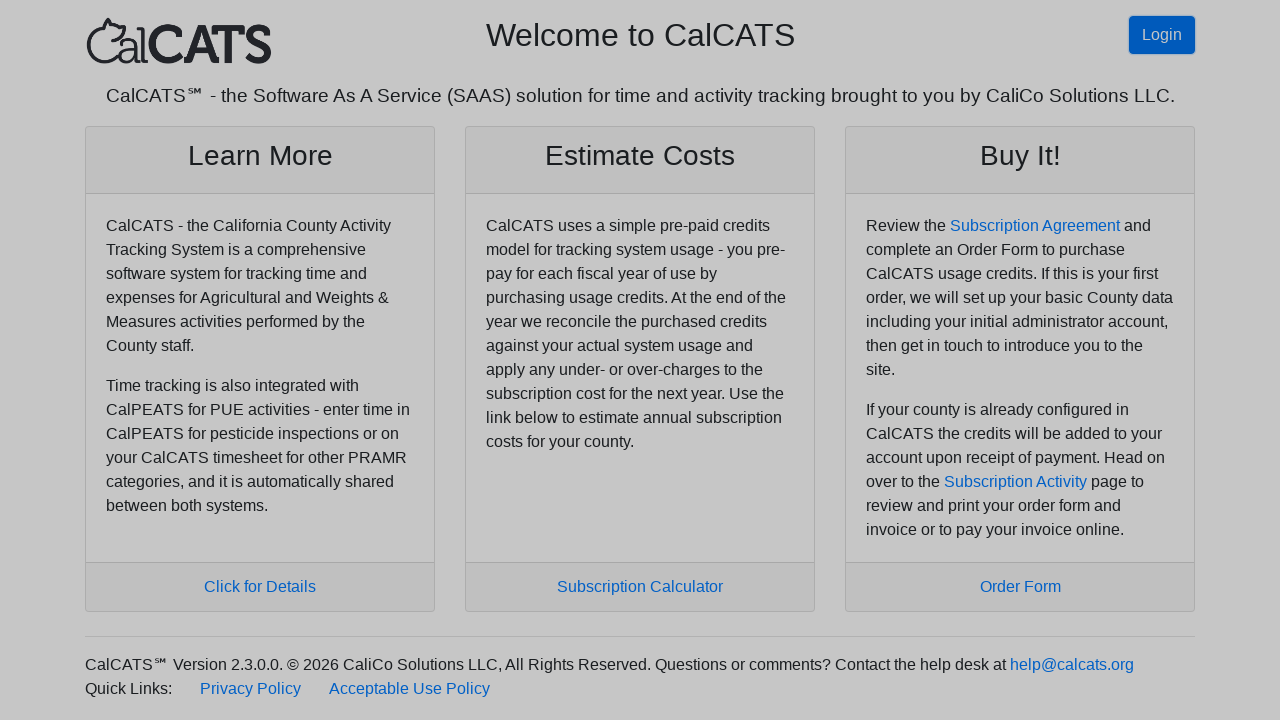

Waited for login dialog title to appear
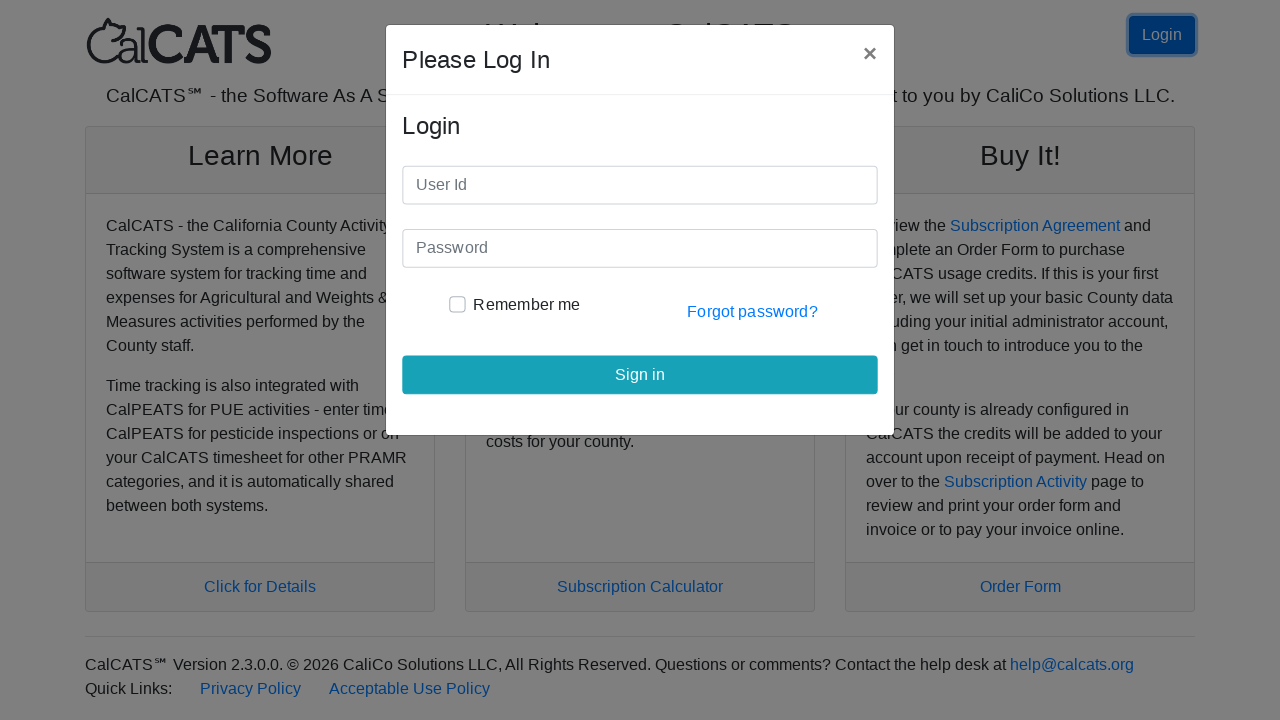

Verified username field is present in login dialog
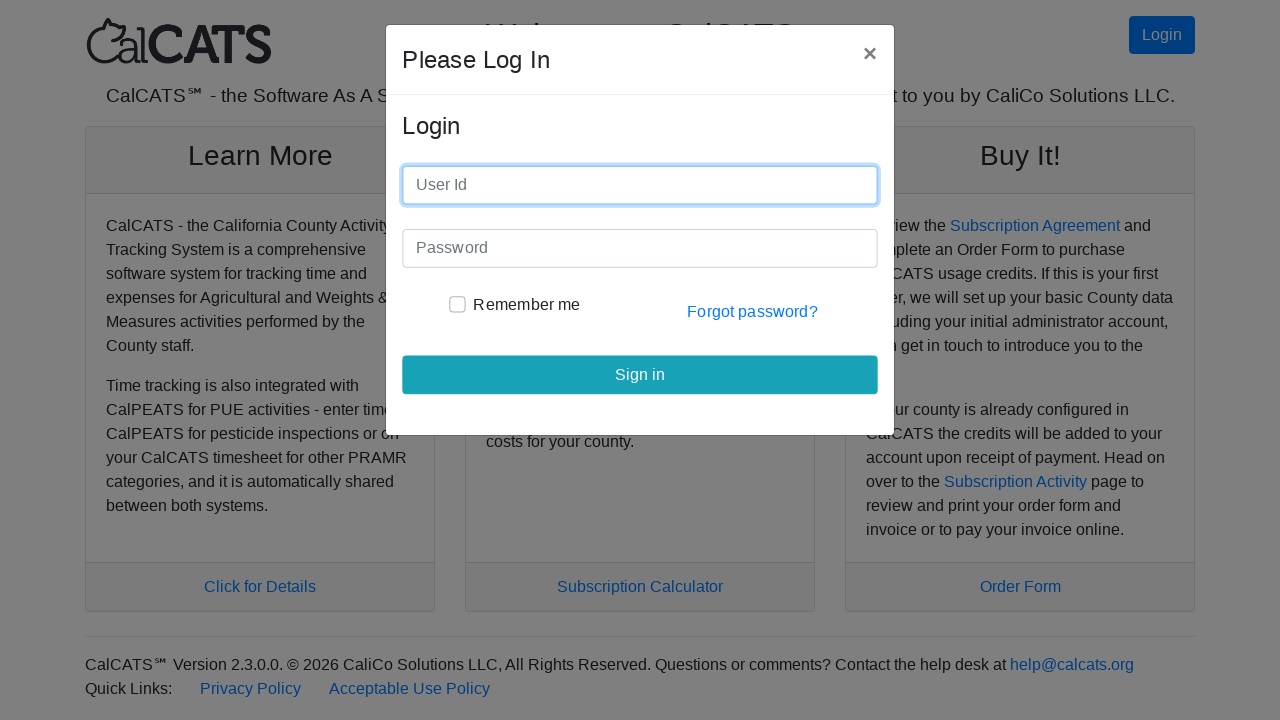

Verified password field is present in login dialog
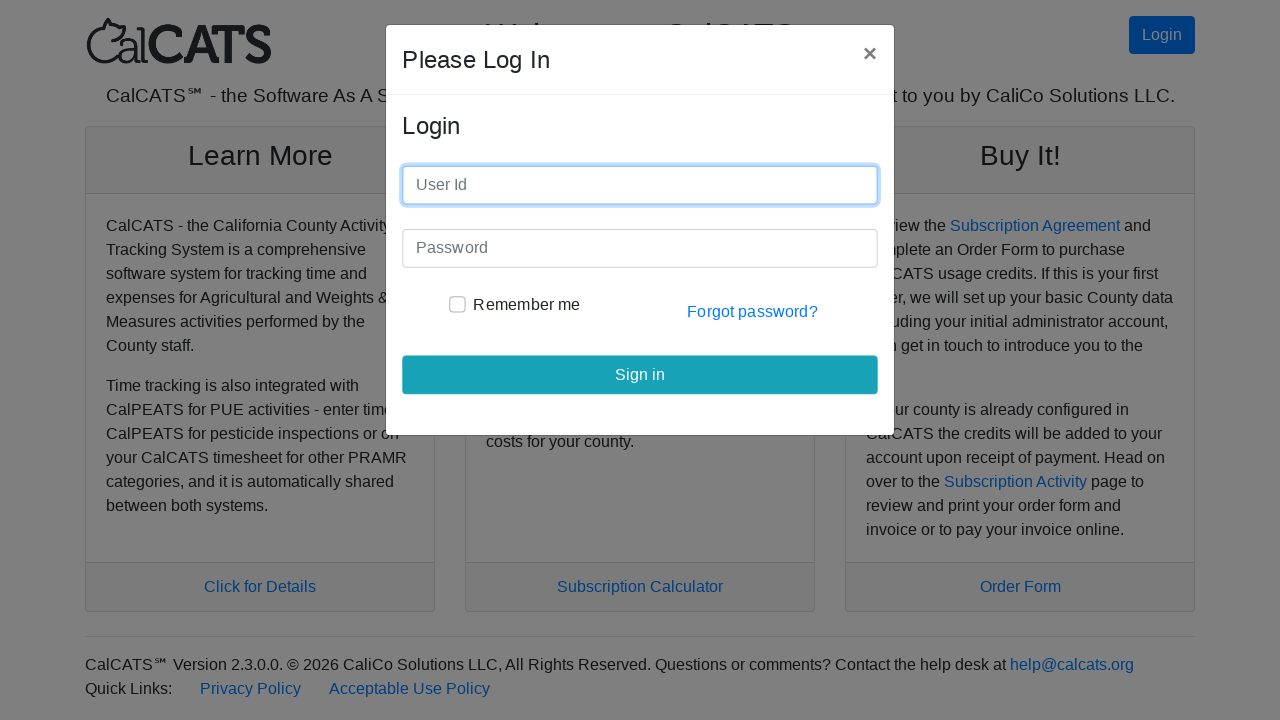

Verified sign-in button is present in login dialog
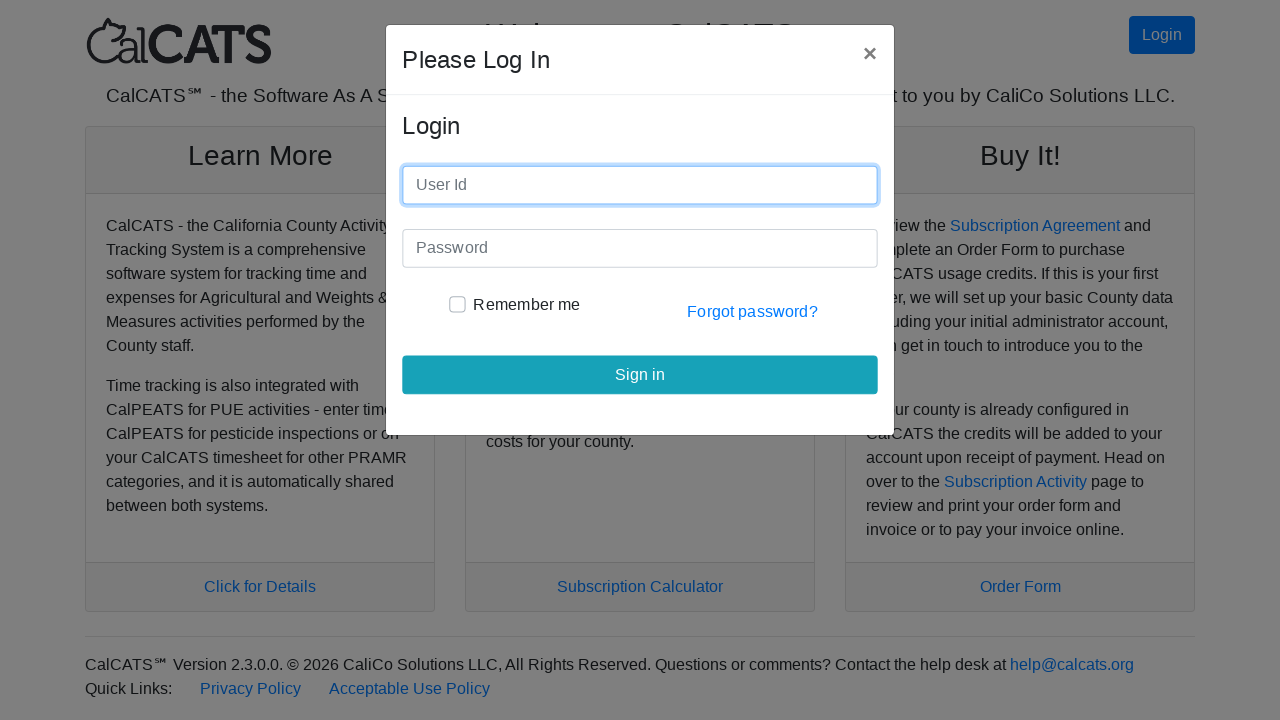

Clicked close button to dismiss login dialog at (871, 54) on xpath=//*[@id='calico-ajax-login-modal']/div/div/div[1]/button
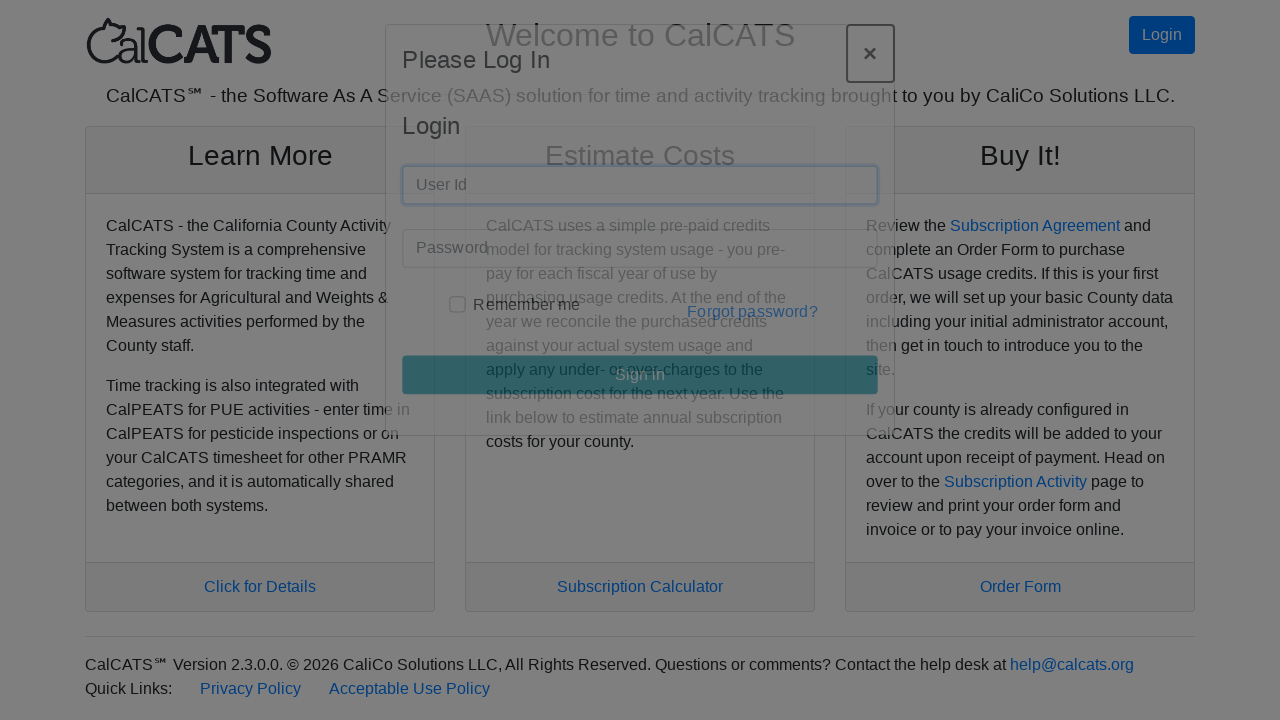

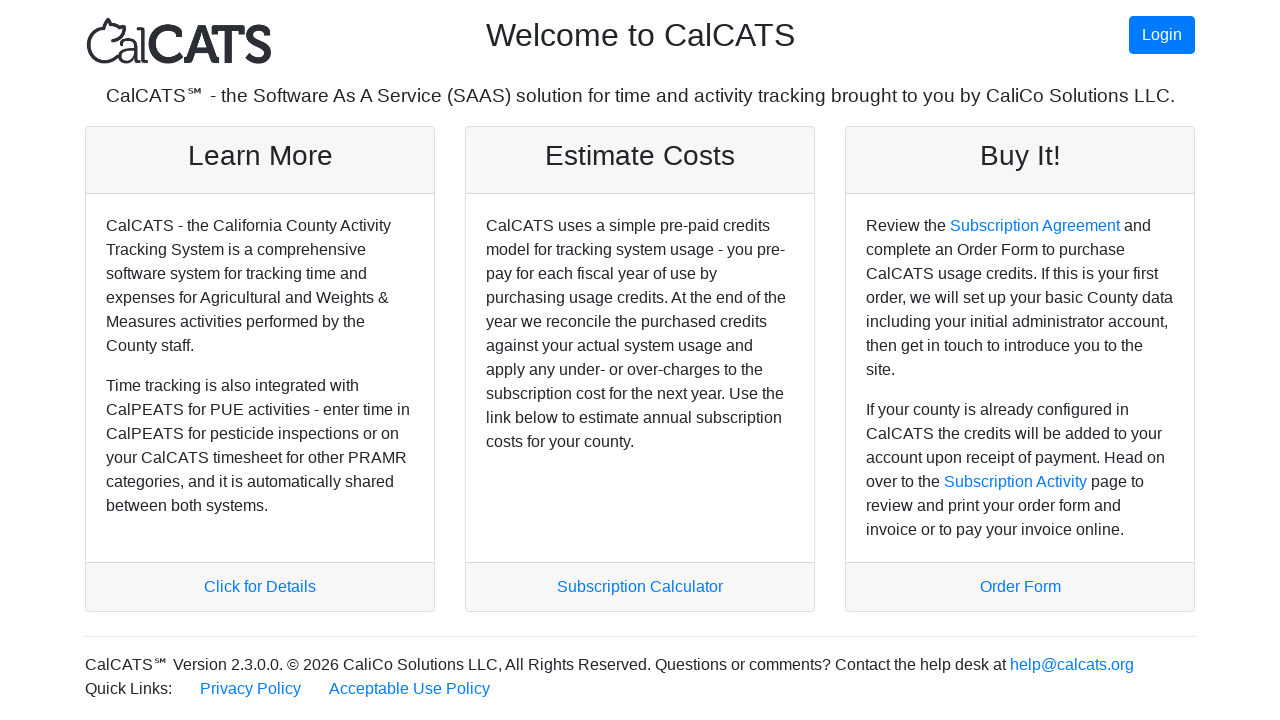